Tests scrolling functionality on a practice page by scrolling the window and a scrollable DOM element, then verifies that the sum of values in a table matches the displayed total amount.

Starting URL: https://rahulshettyacademy.com/AutomationPractice/

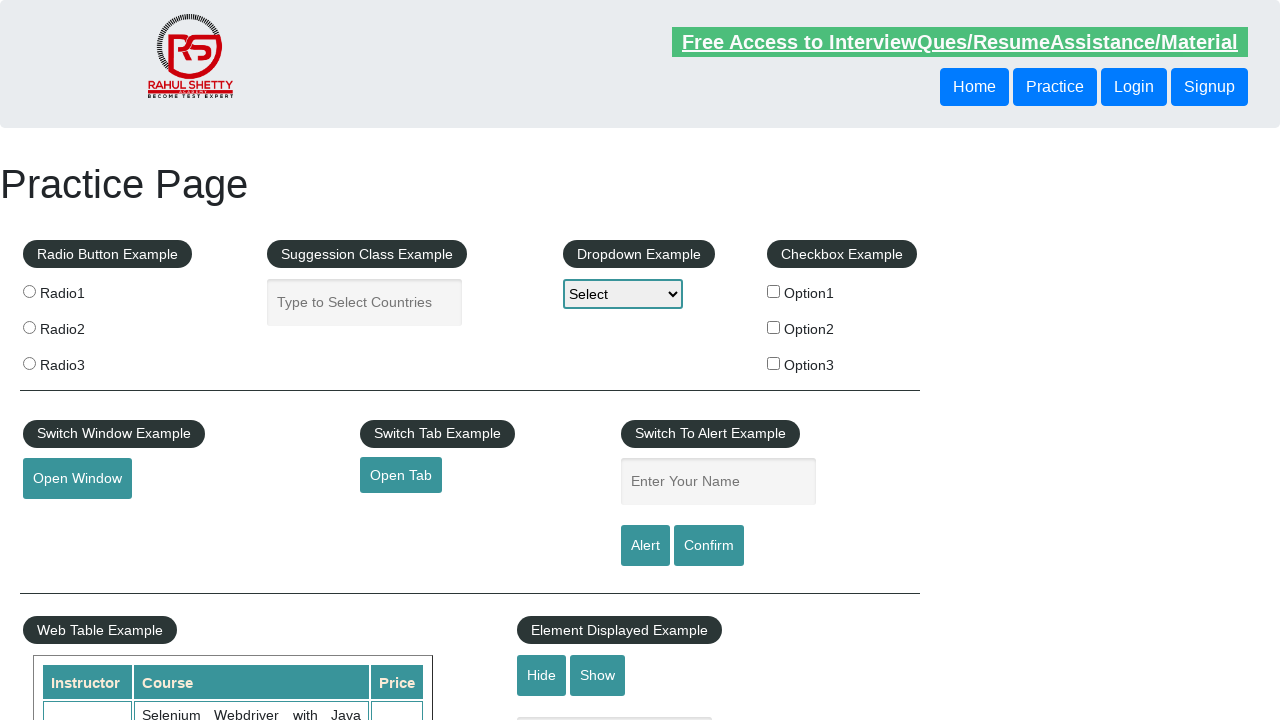

Scrolled window down by 500 pixels
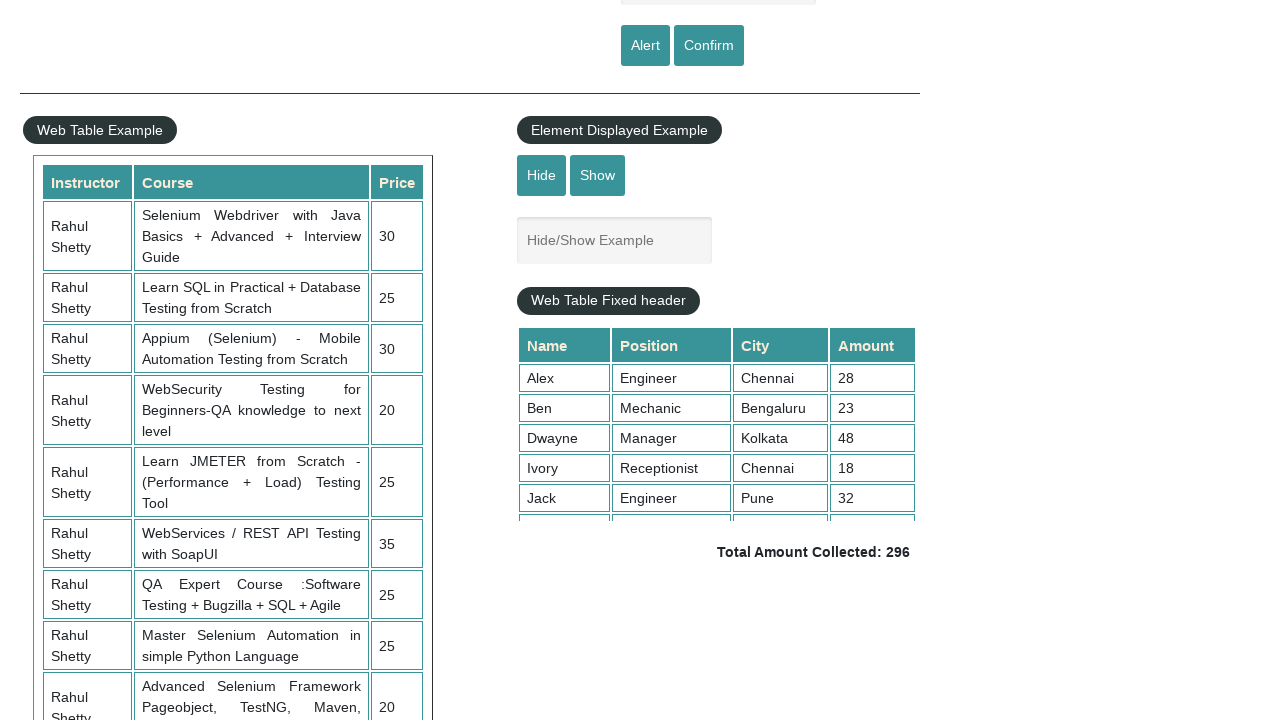

Waited 1 second for window scroll to complete
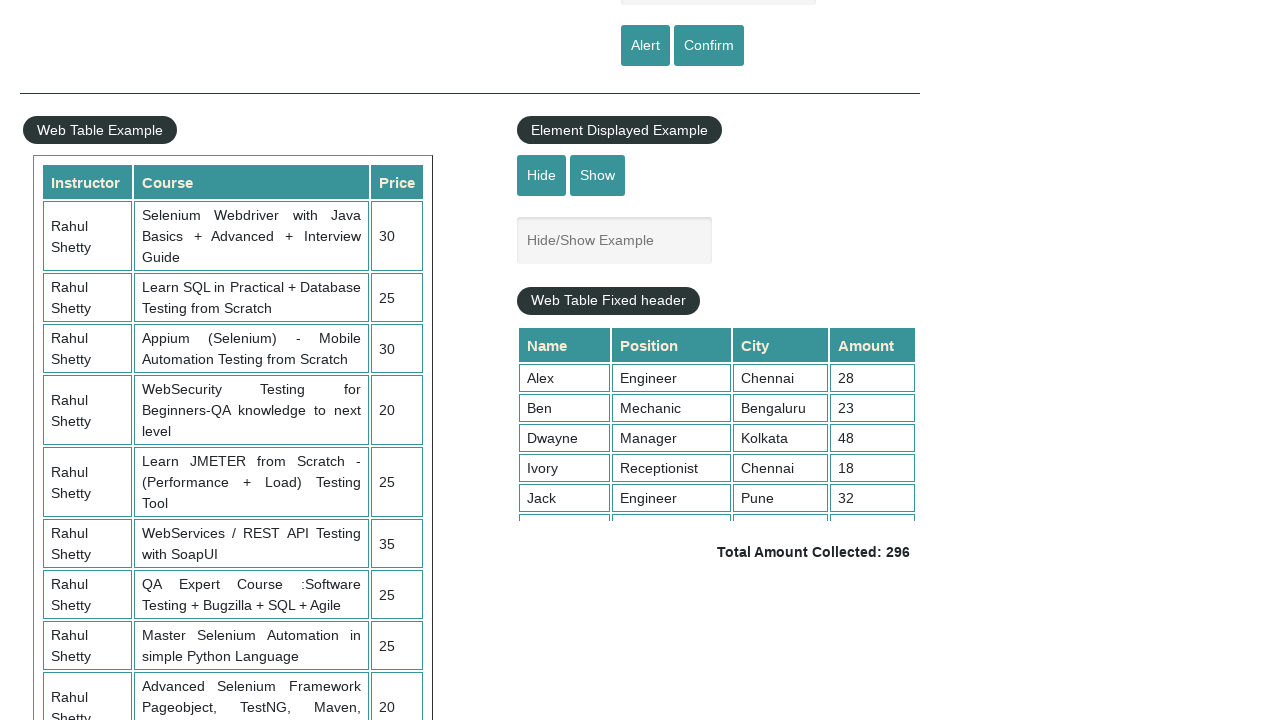

Scrolled table container down to 5000 pixels
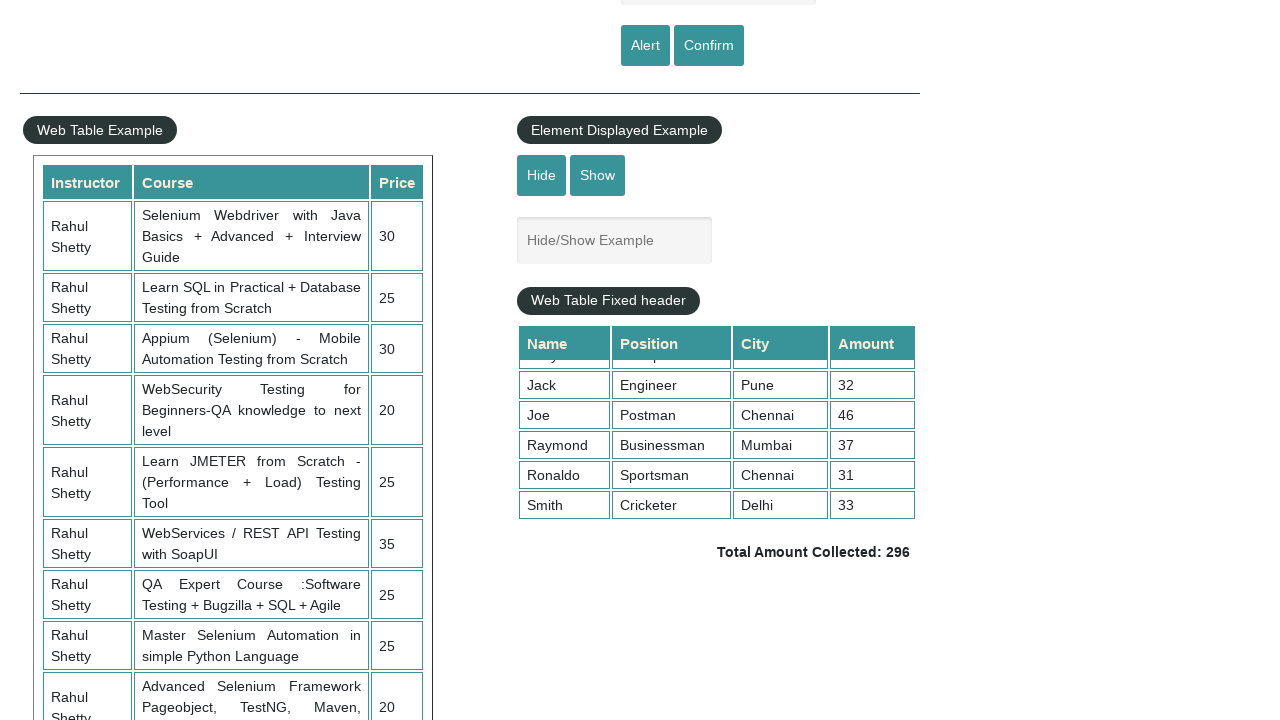

Waited 1 second for table scroll to complete
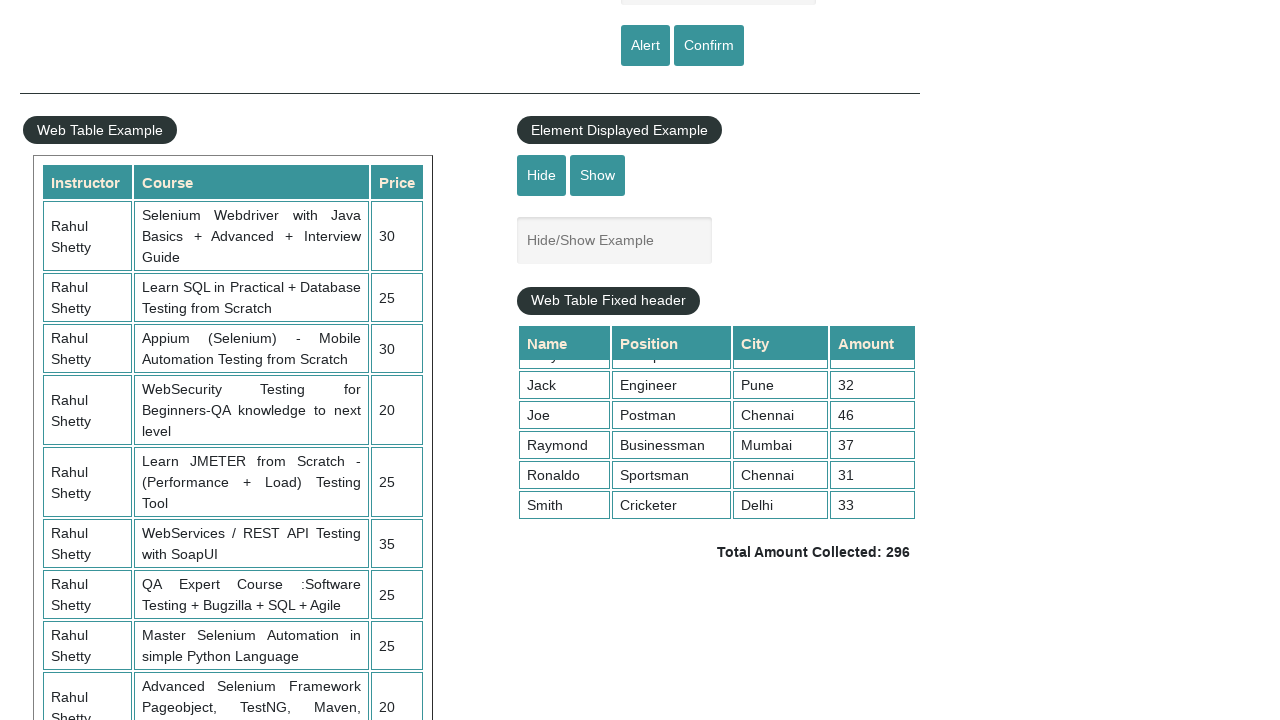

Retrieved all amount cells from the 4th column of the table
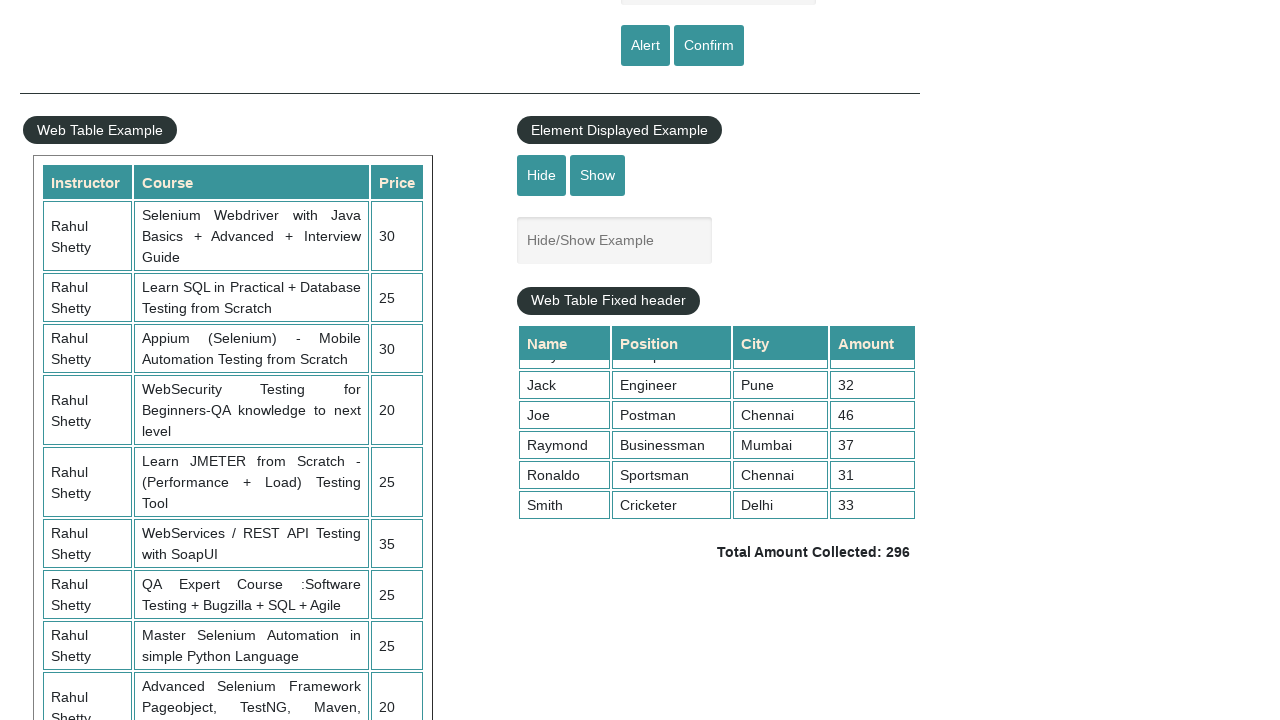

Calculated sum of all amounts: 296
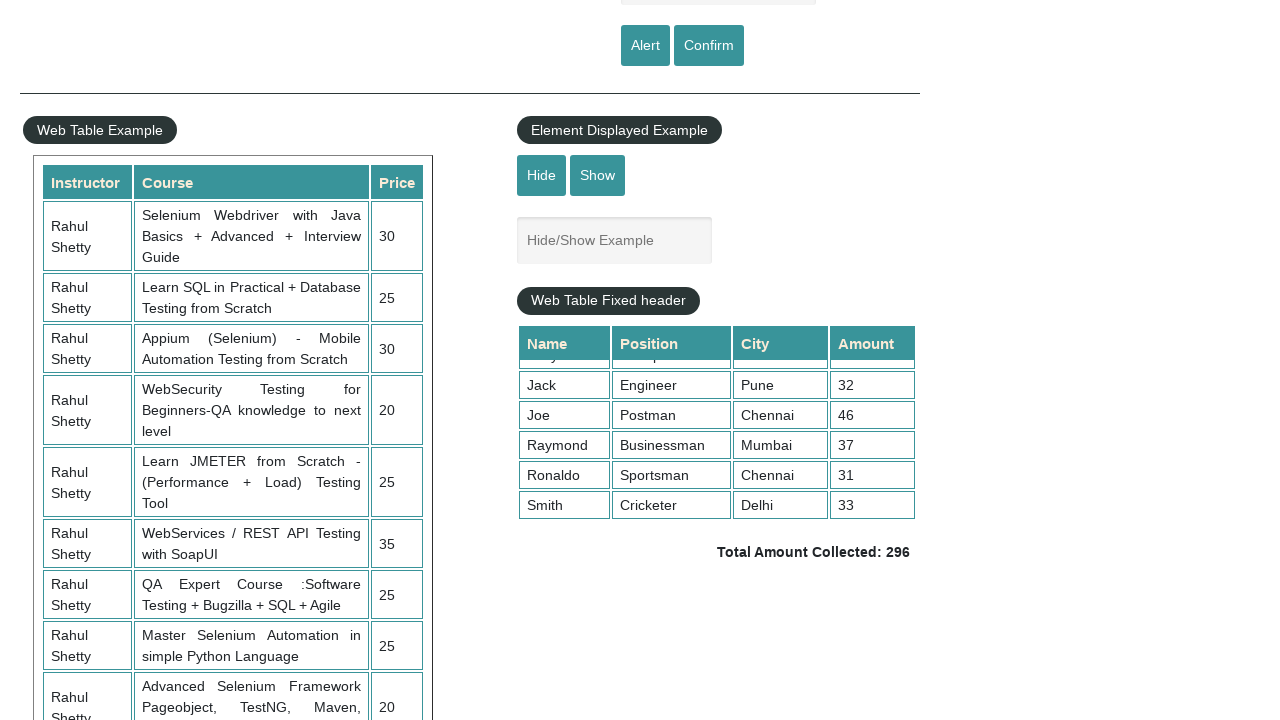

Located the total amount display element
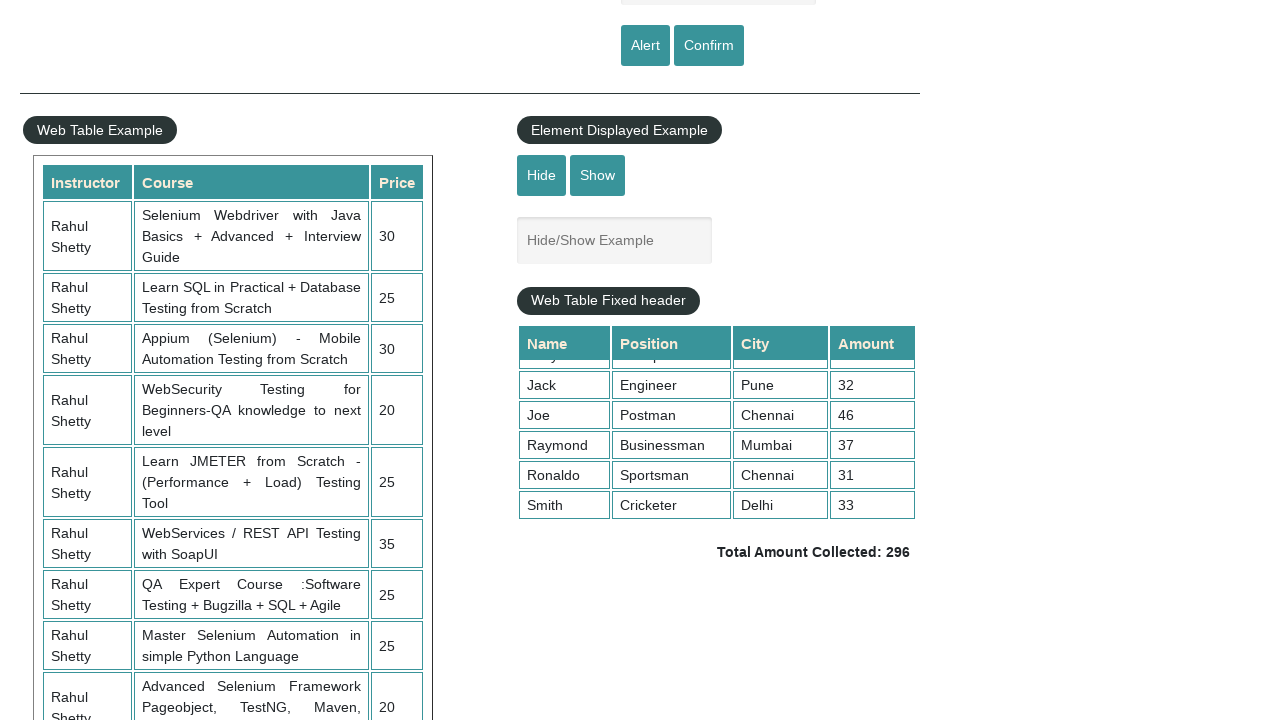

Retrieved total amount text:  Total Amount Collected: 296 
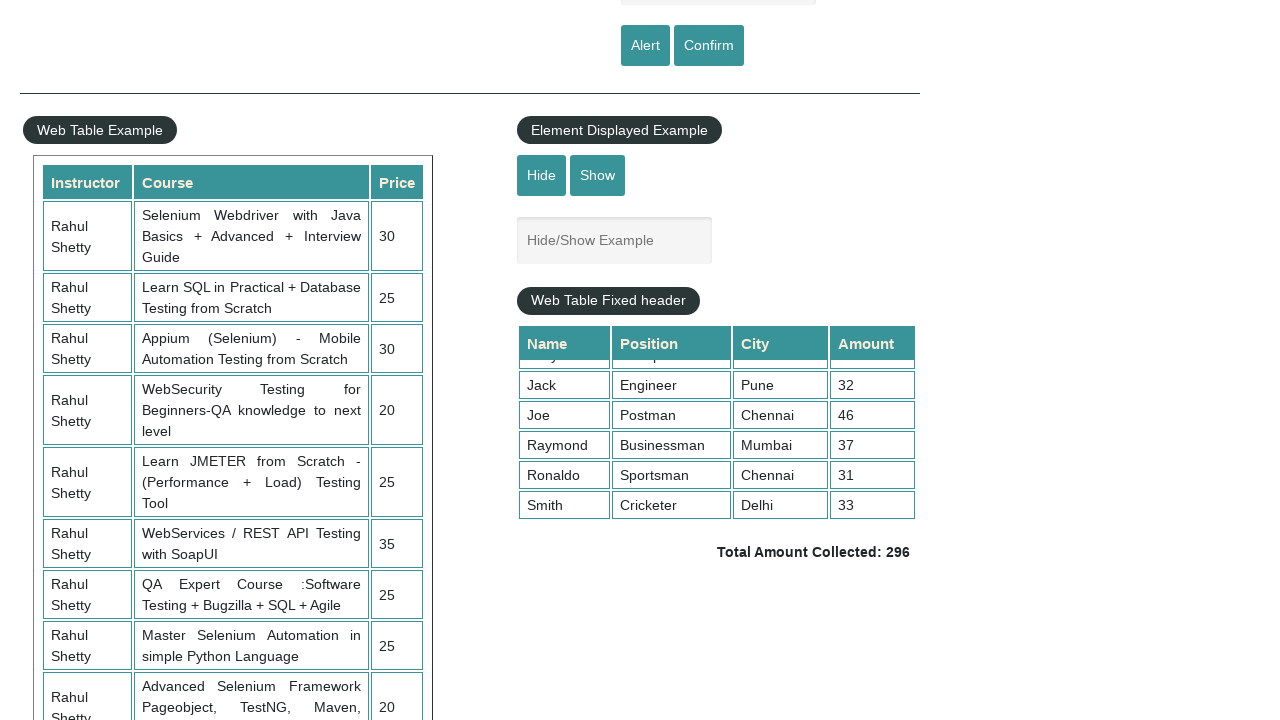

Parsed displayed total amount: 296
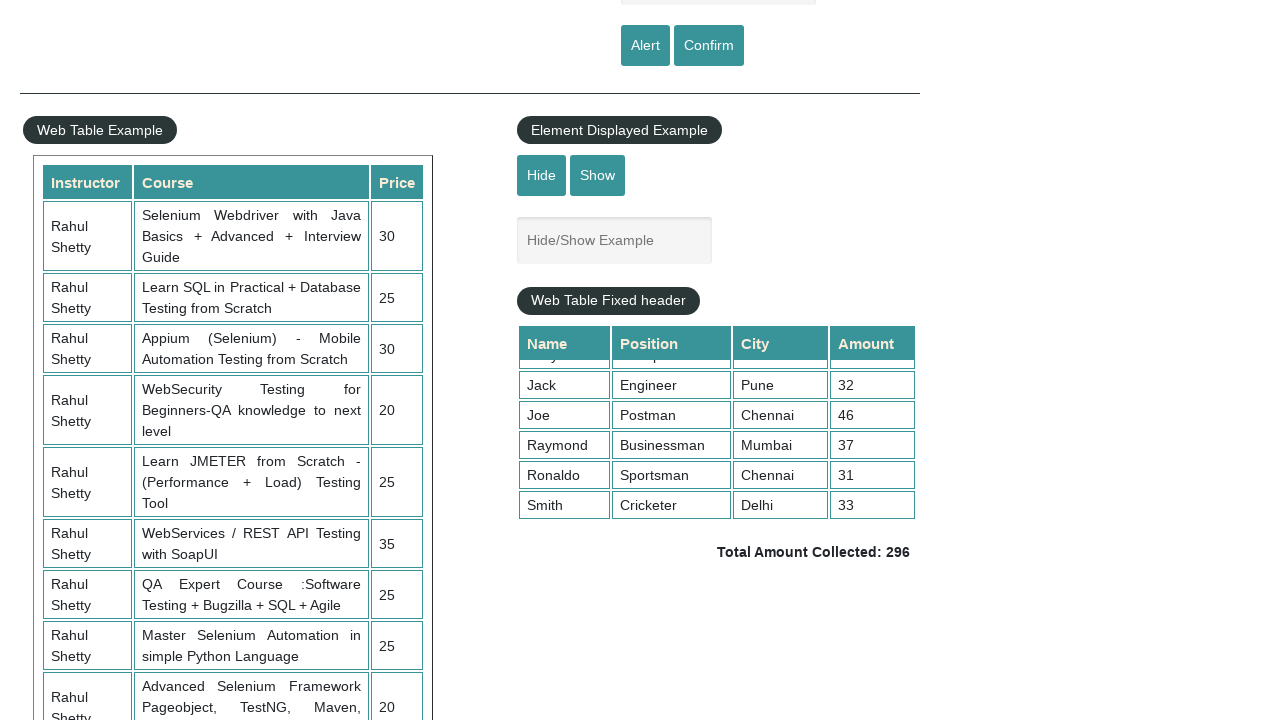

Verified that calculated sum (296) matches displayed total (296)
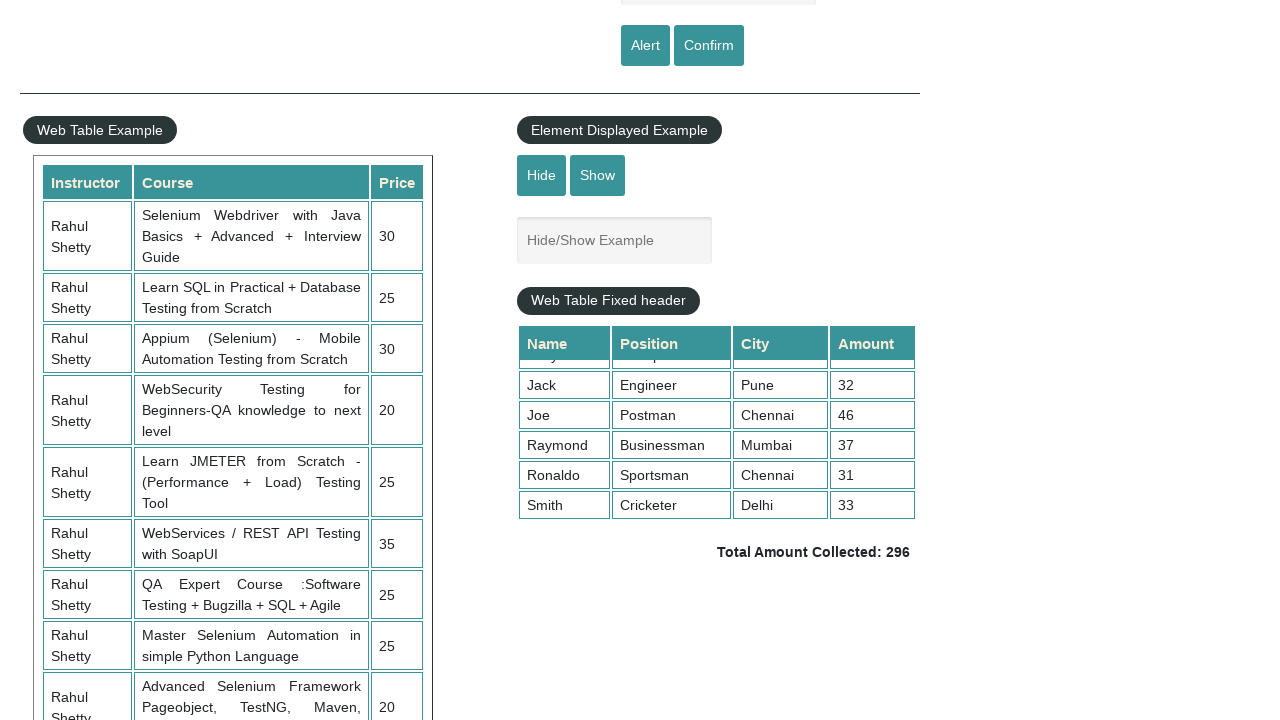

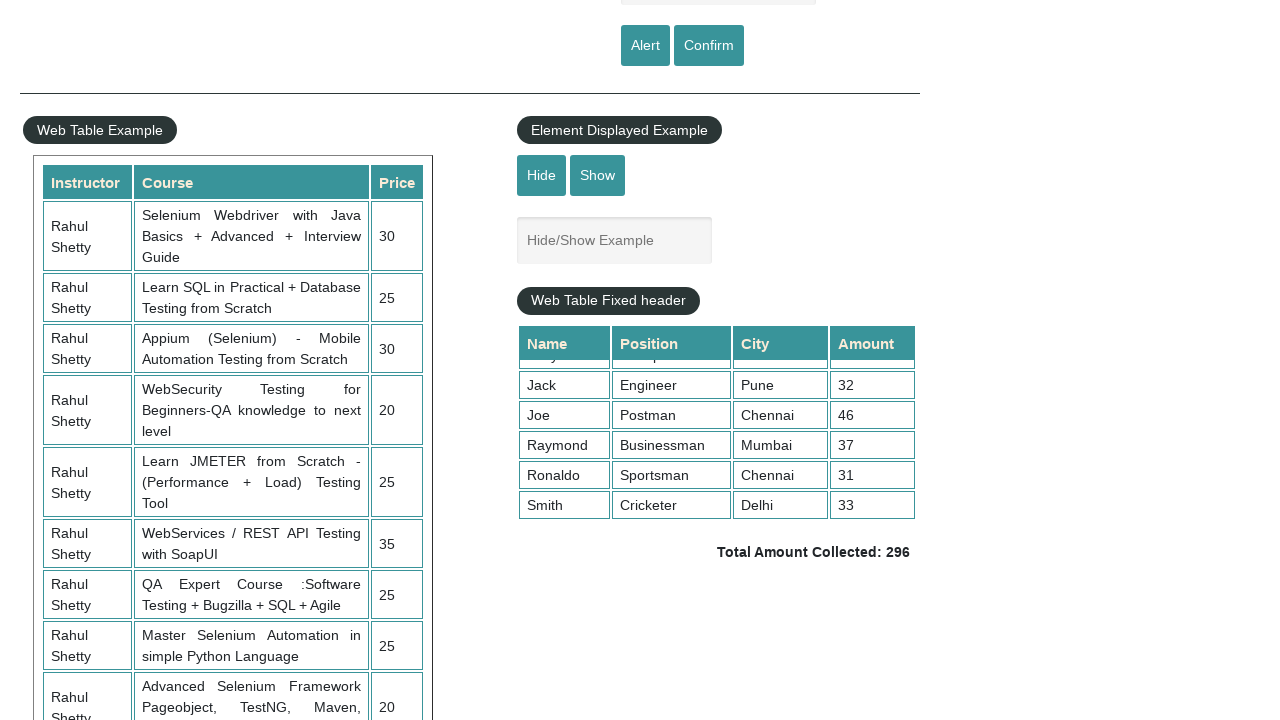